Tests browser window management by cycling through maximize, minimize, and fullscreen states on the GeeksforGeeks website

Starting URL: https://www.geeksforgeeks.org/

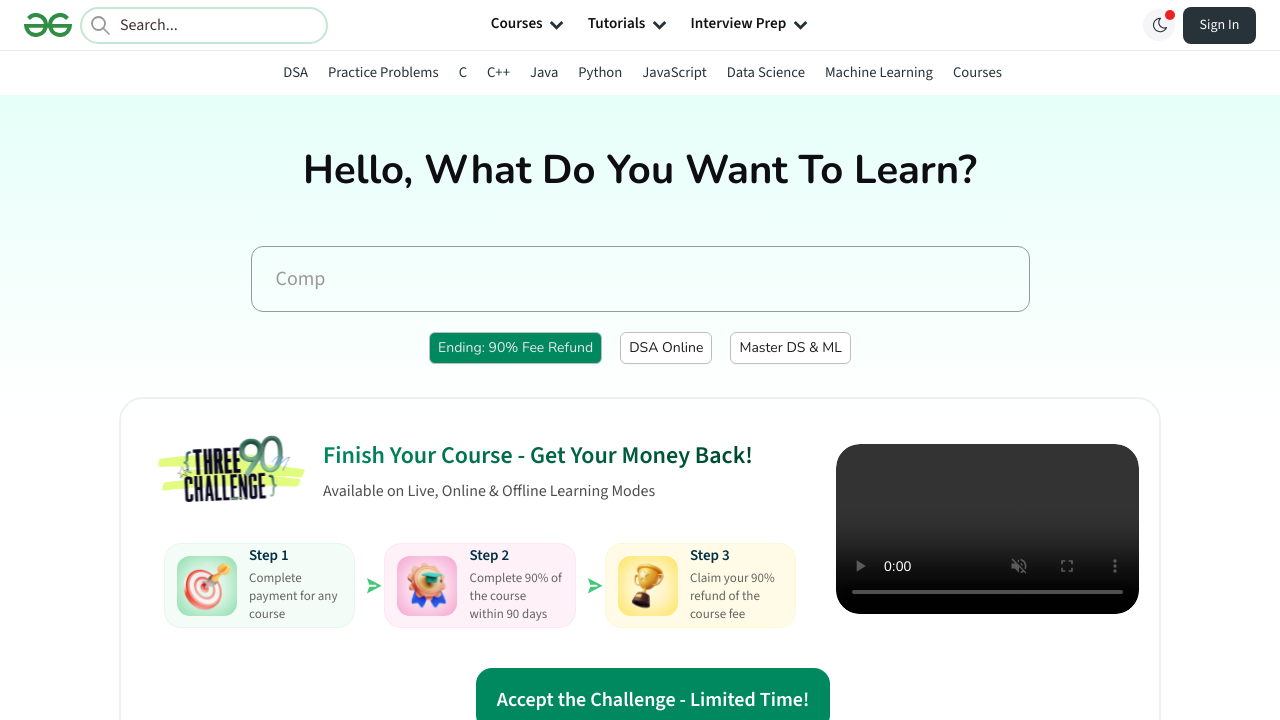

Maximized browser window to 1920x1080
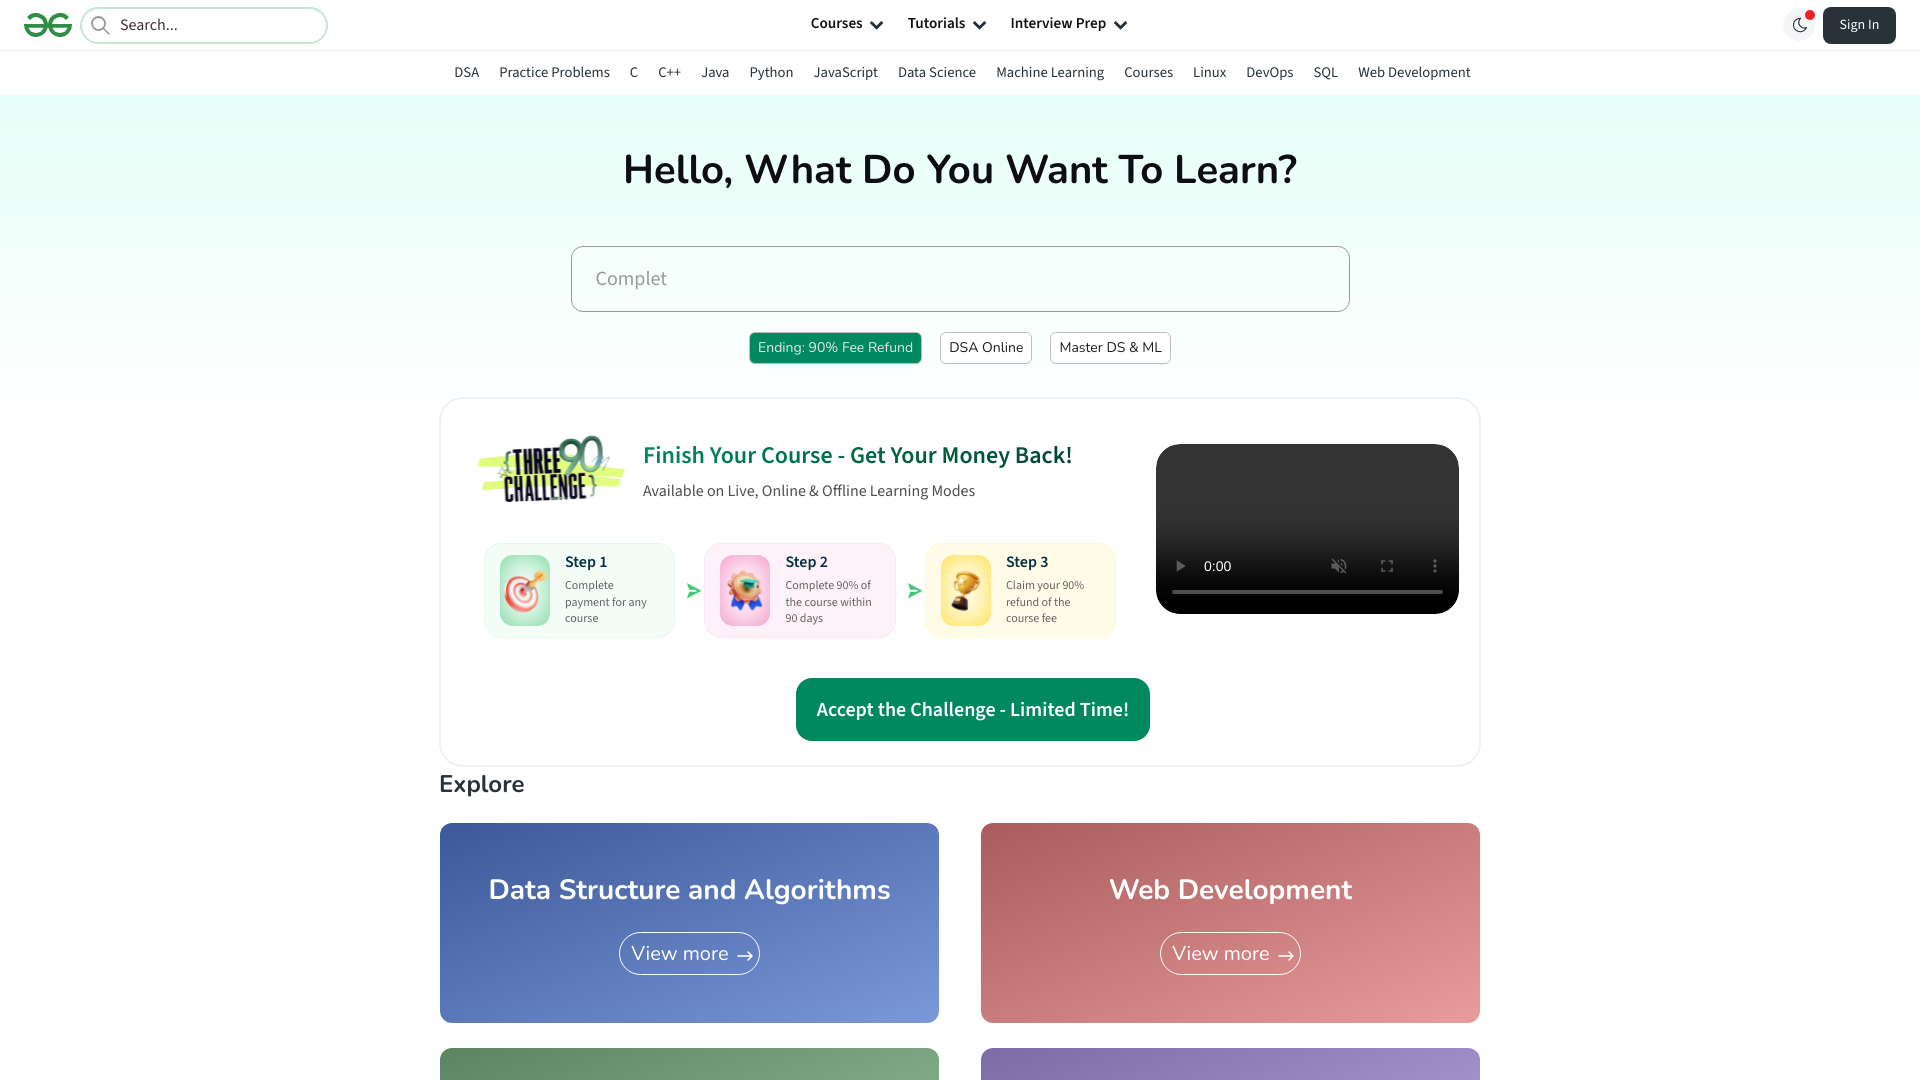

Minimized browser window to 800x600
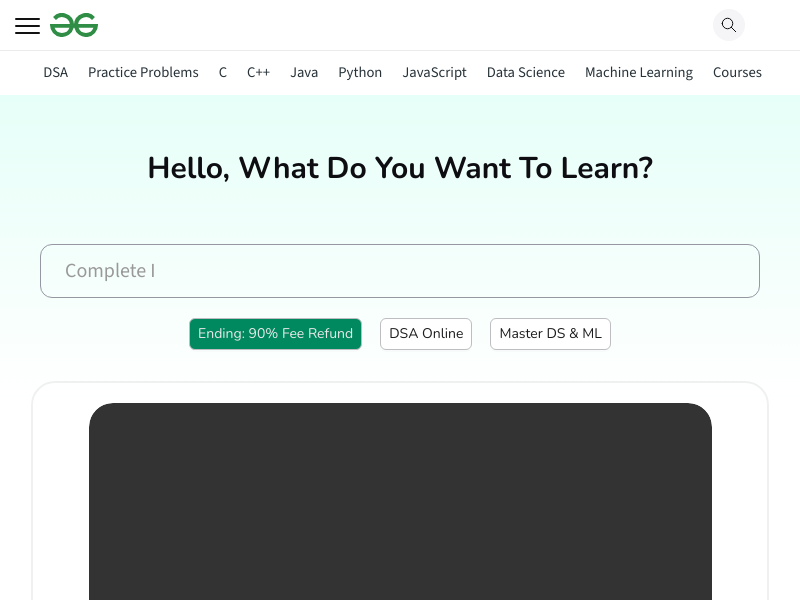

Set browser to fullscreen size 1920x1080
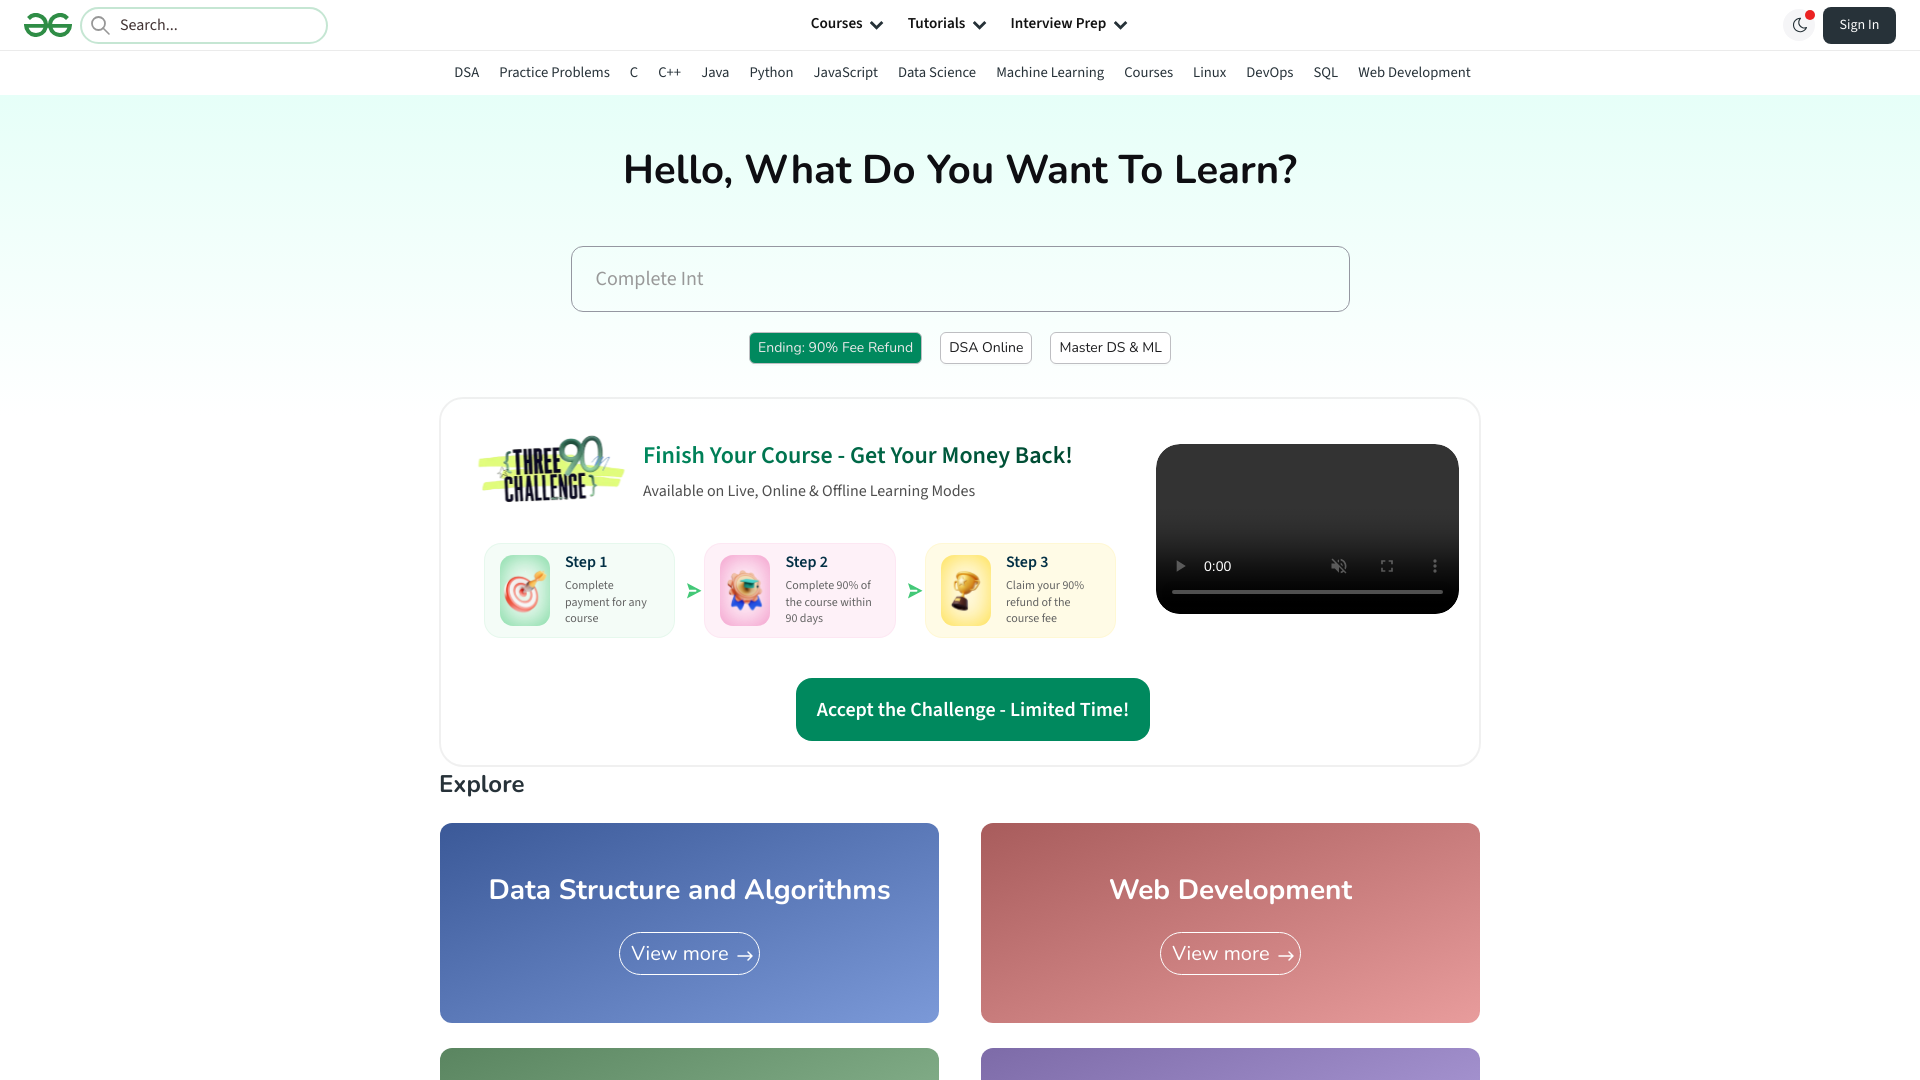

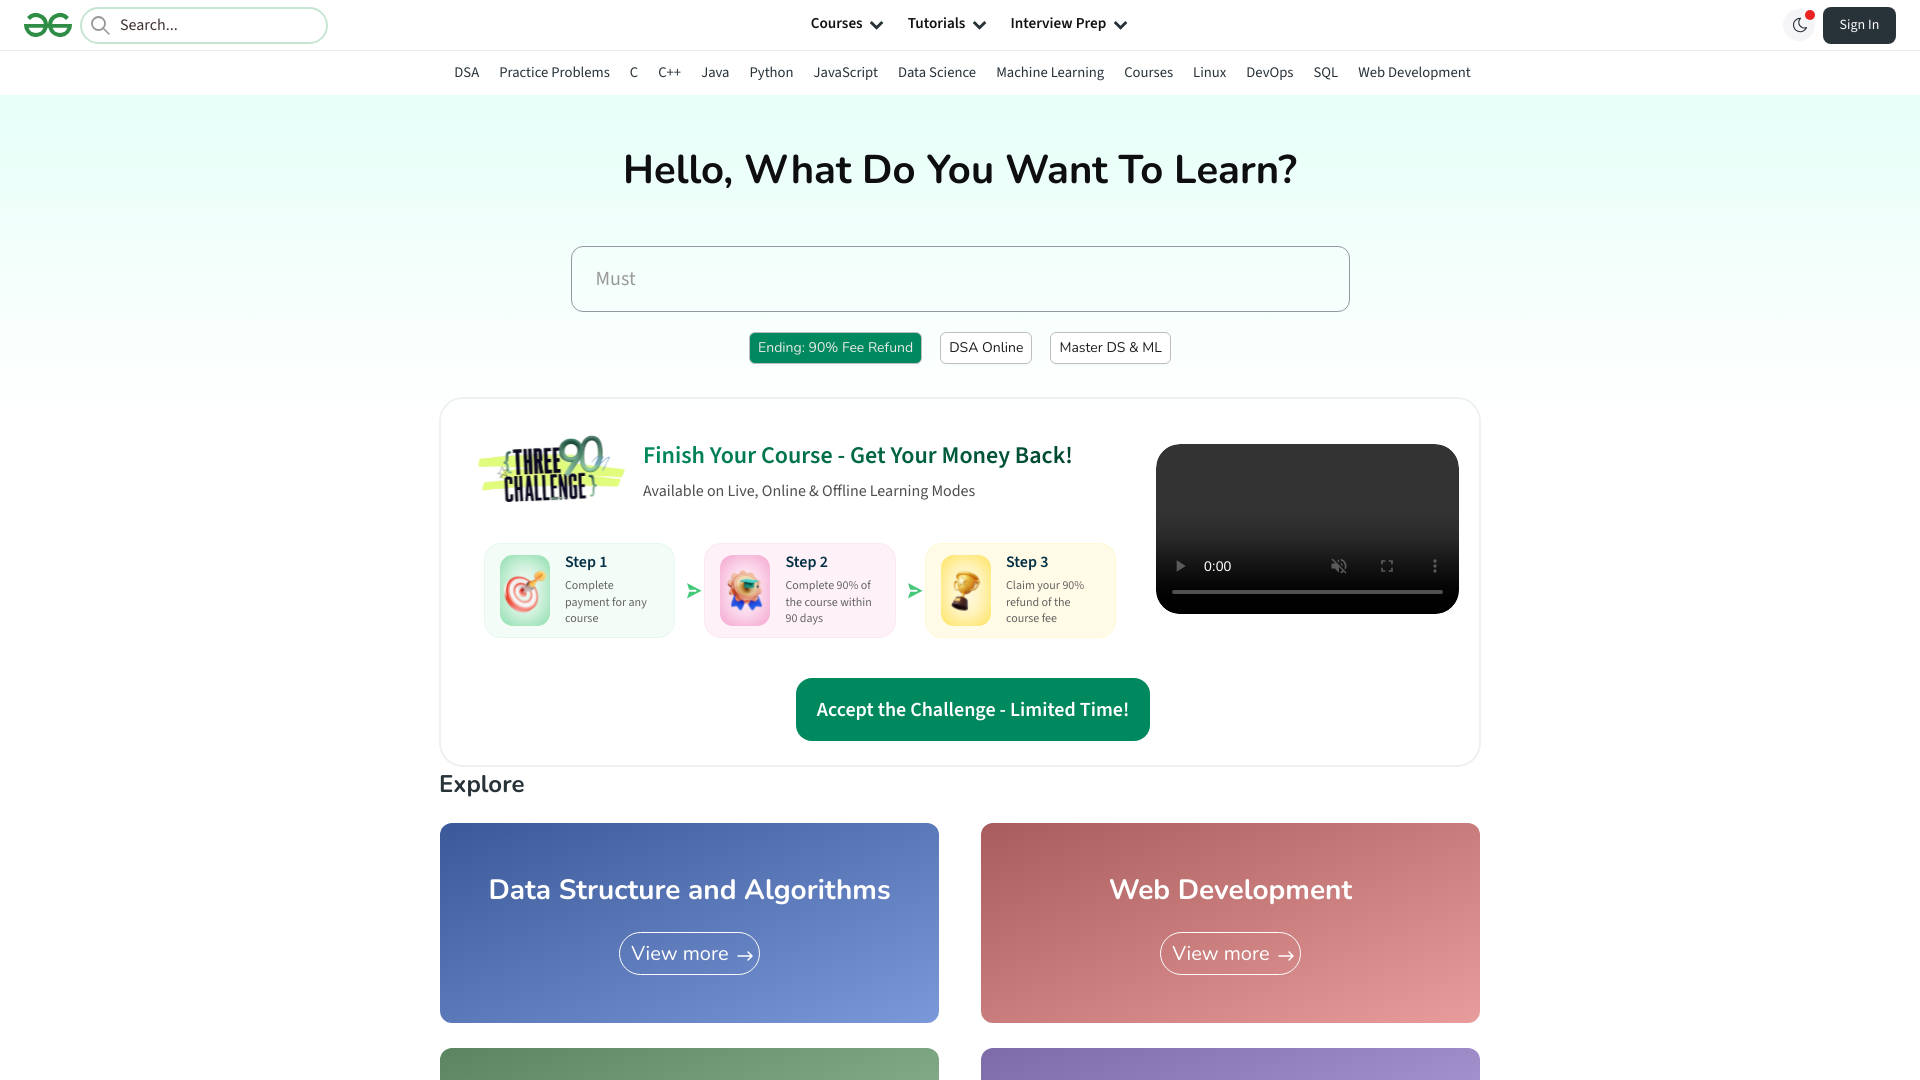